Tests a practice form by filling in text fields including first name, last name, email, mobile number, subjects, and current address, then submits the form

Starting URL: https://demoqa.com/automation-practice-form

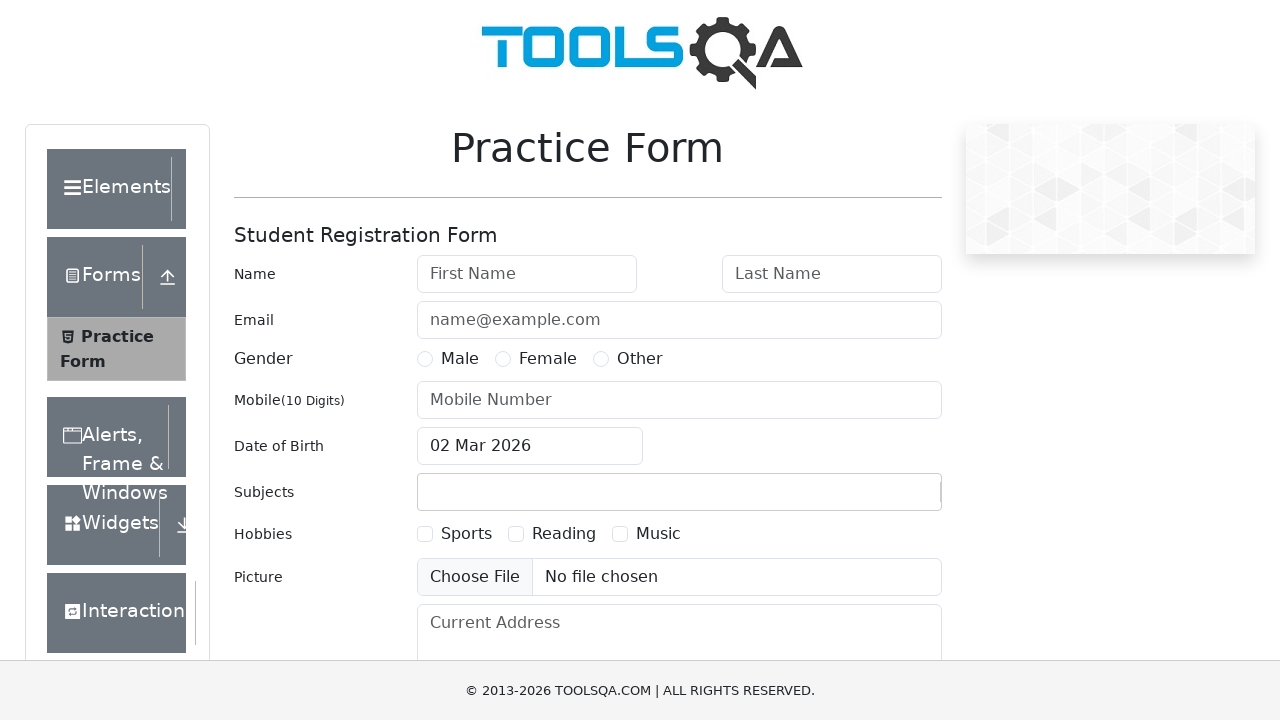

Filled first name field with 'duvan' on #firstName
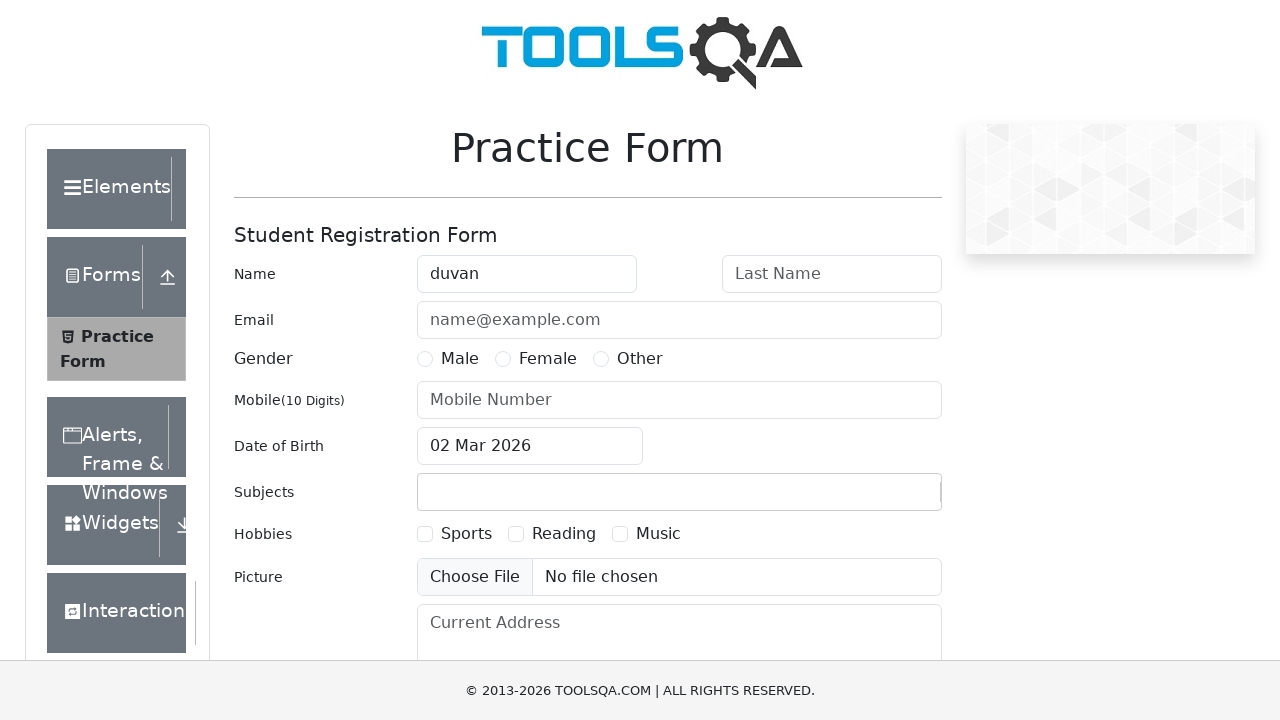

Filled last name field with 'Florian' on #lastName
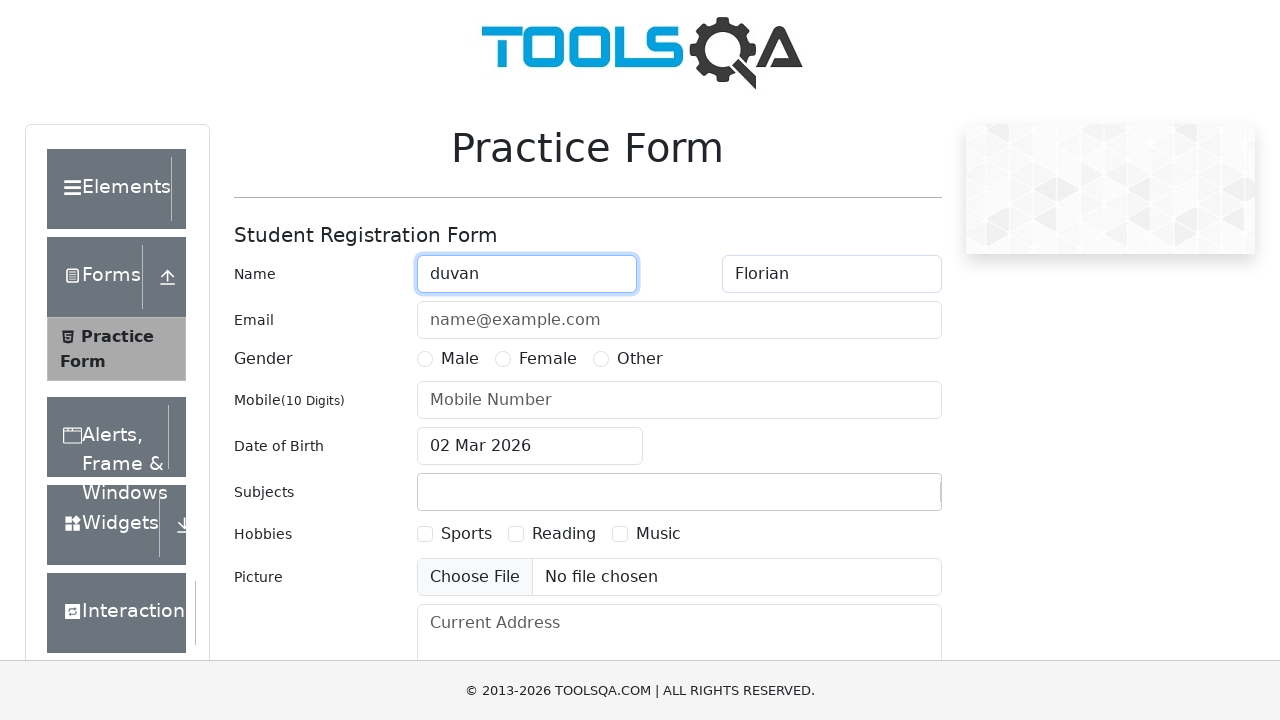

Filled email field with 'duvanfloriansalazar@gmail.com' on #userEmail
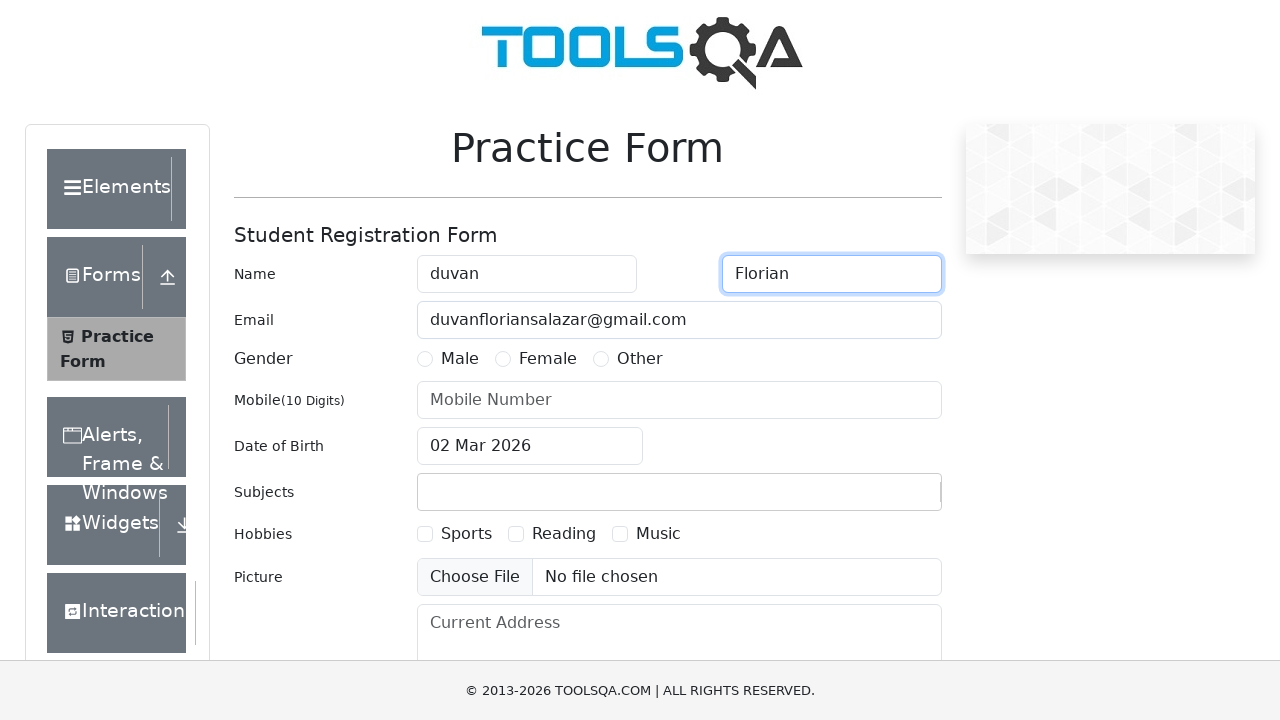

Filled mobile number field with '3001234567' on #userNumber
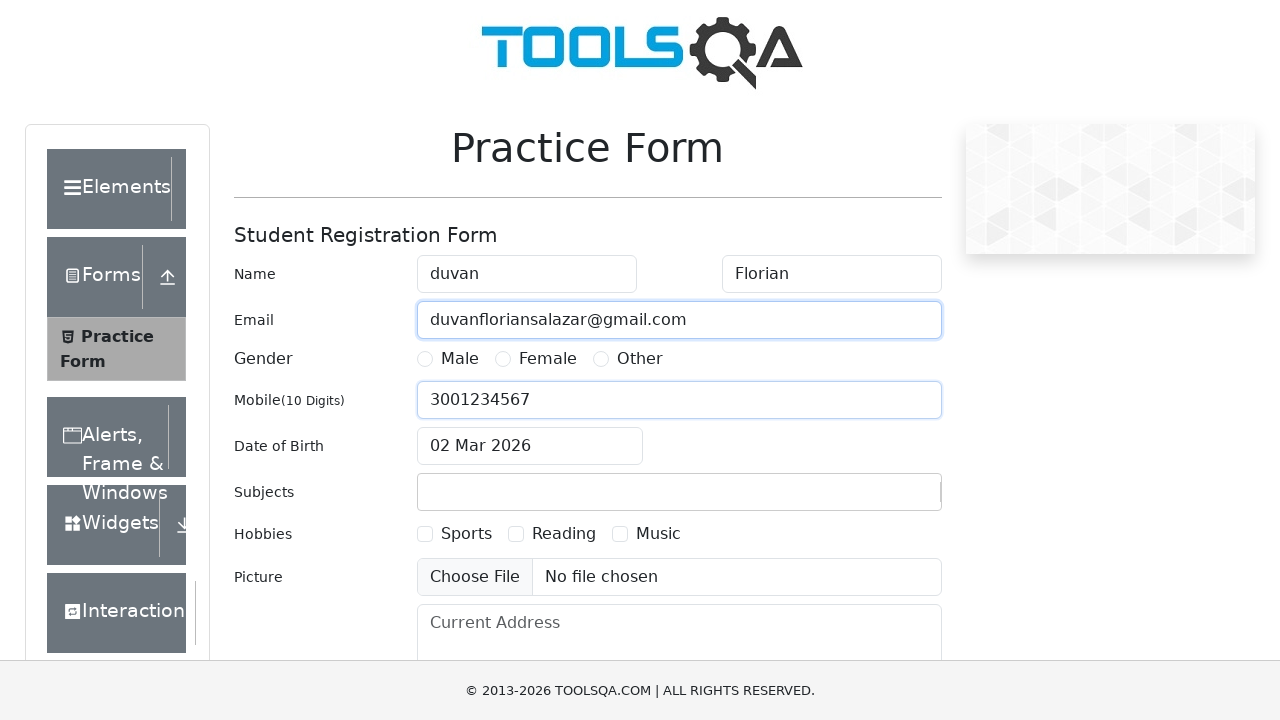

Filled subjects field with 'Matematicas' on #subjectsInput
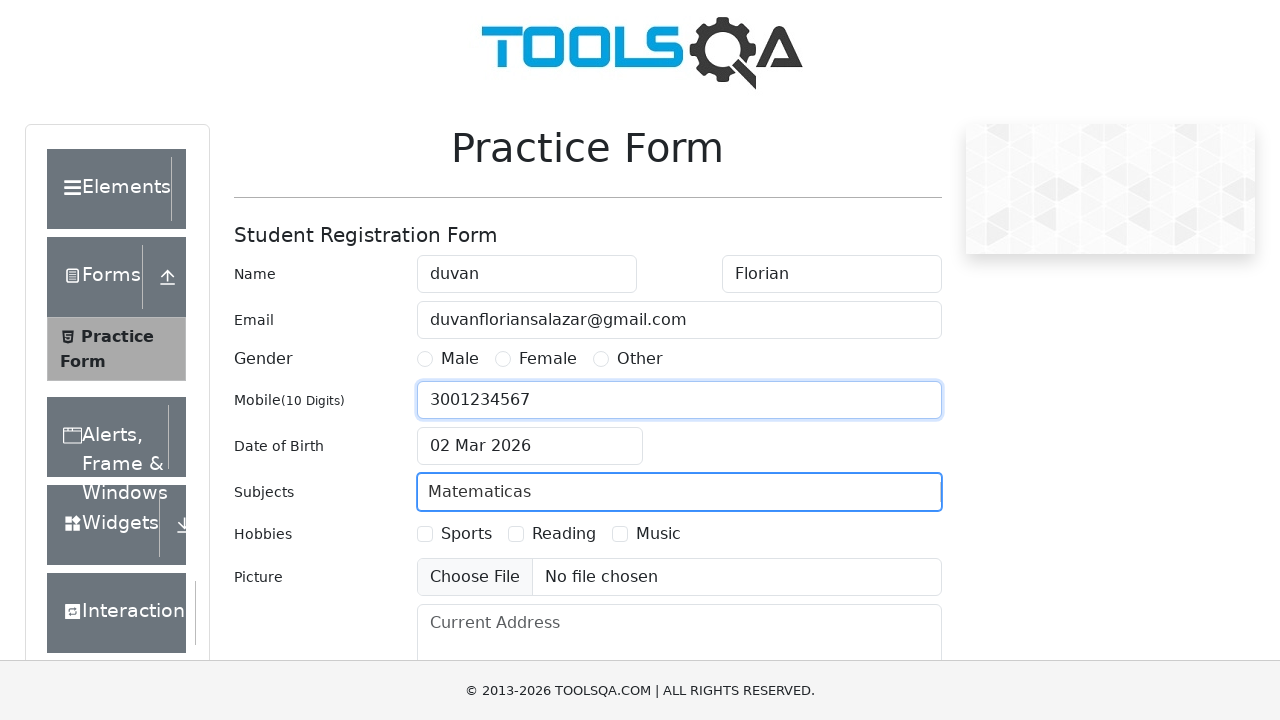

Filled current address field with 'Calle 123 # 45 - 67' on #currentAddress
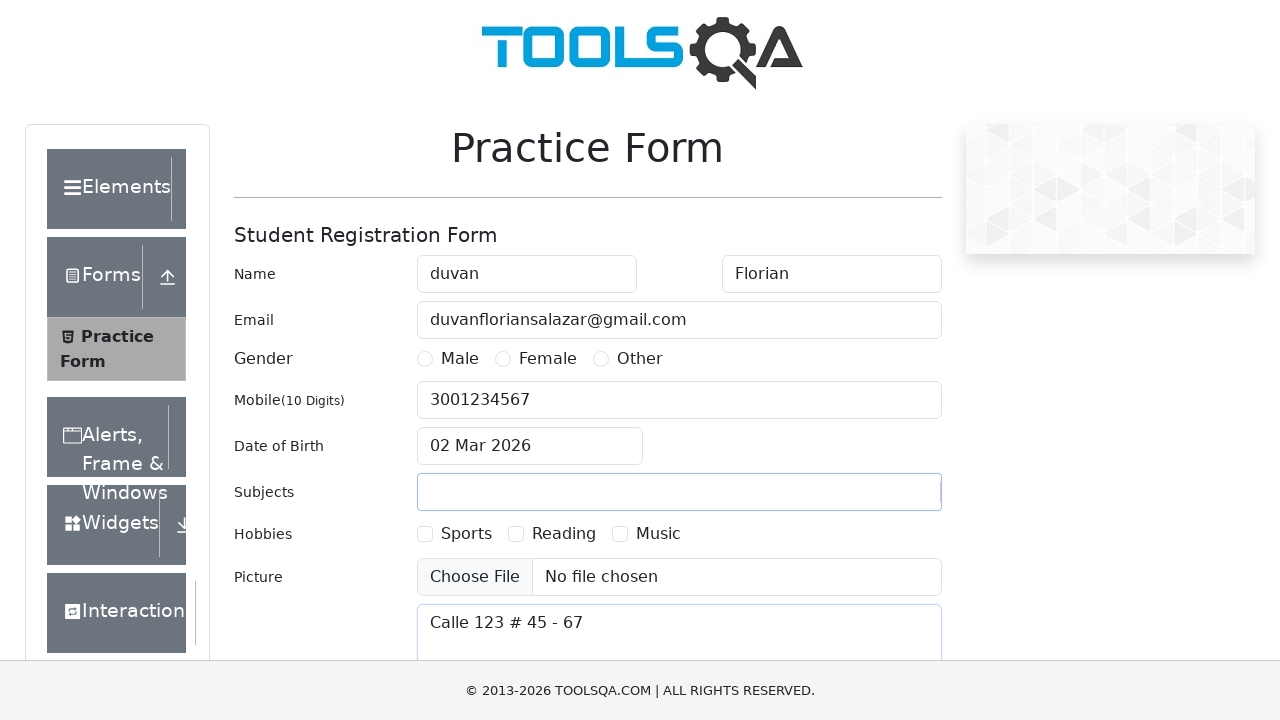

Clicked submit button to submit the practice form at (885, 499) on #submit
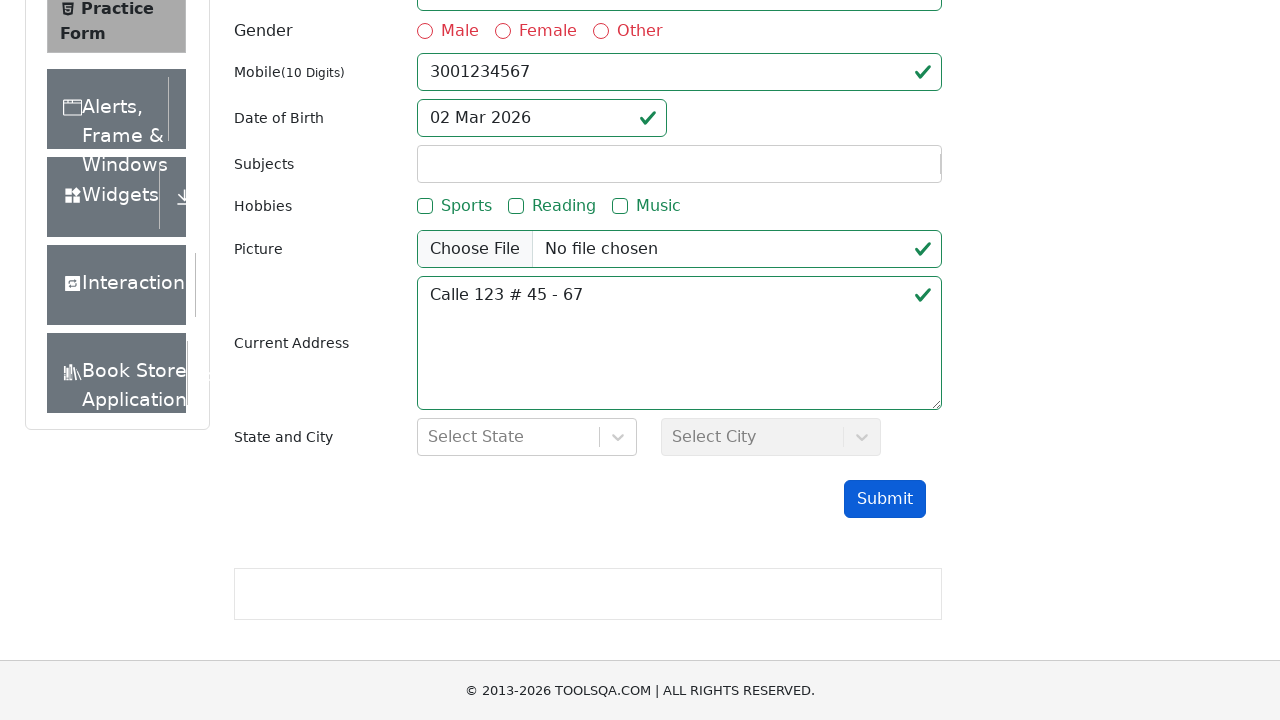

Waited 2000ms for form submission to complete
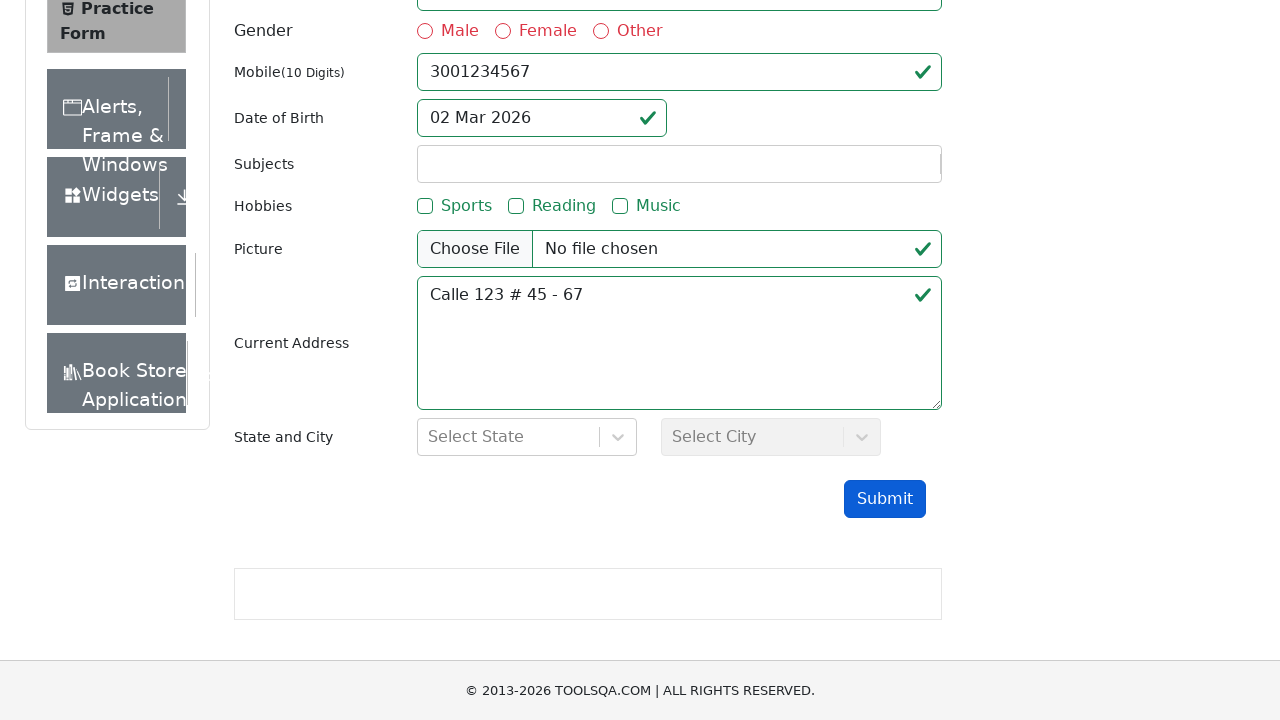

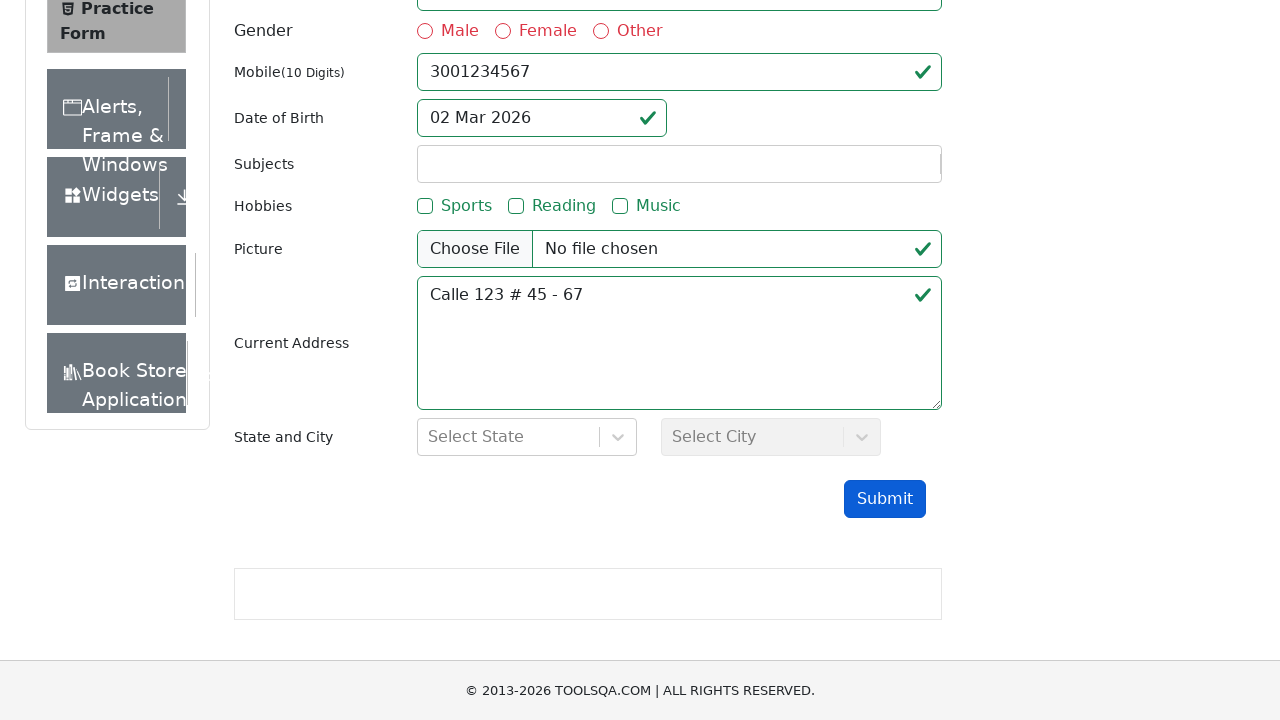